Tests jQuery UI drag and drop functionality by dragging elements to targets and demonstrating both drag-and-drop and drag-by-offset interactions

Starting URL: https://jqueryui.com

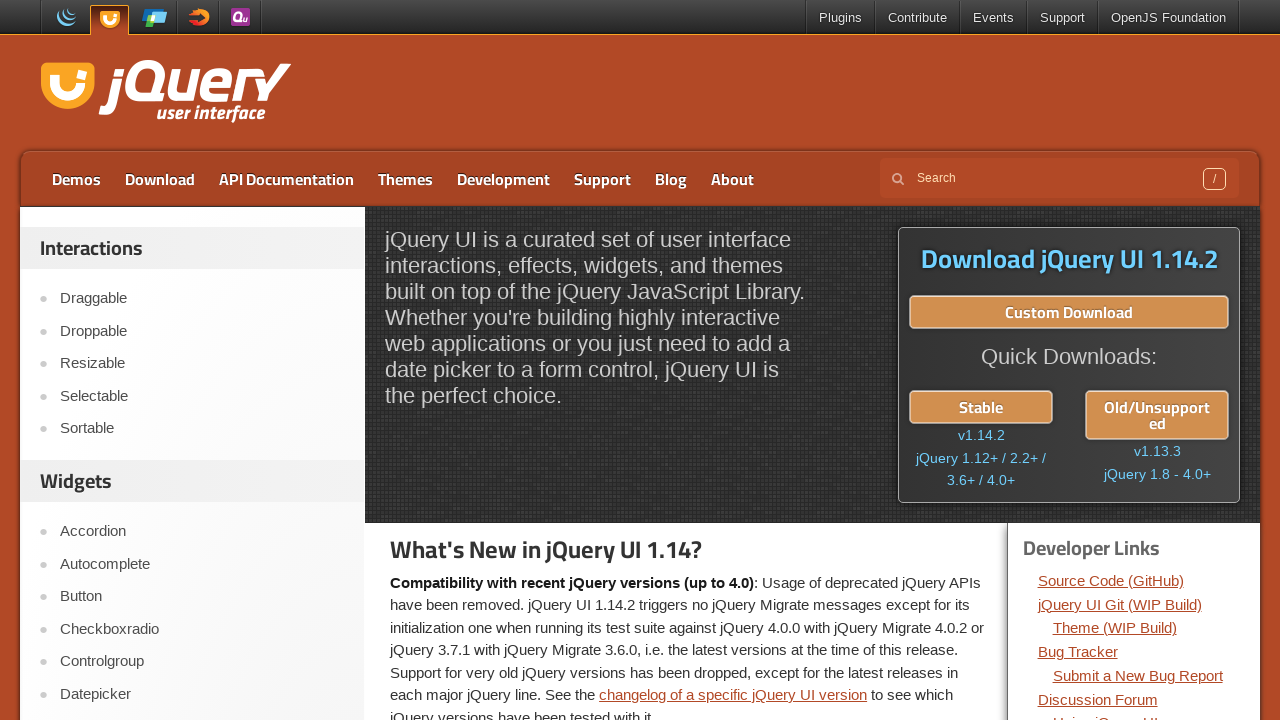

Clicked on Droppable menu item at (202, 331) on xpath=//a[text()='Droppable']
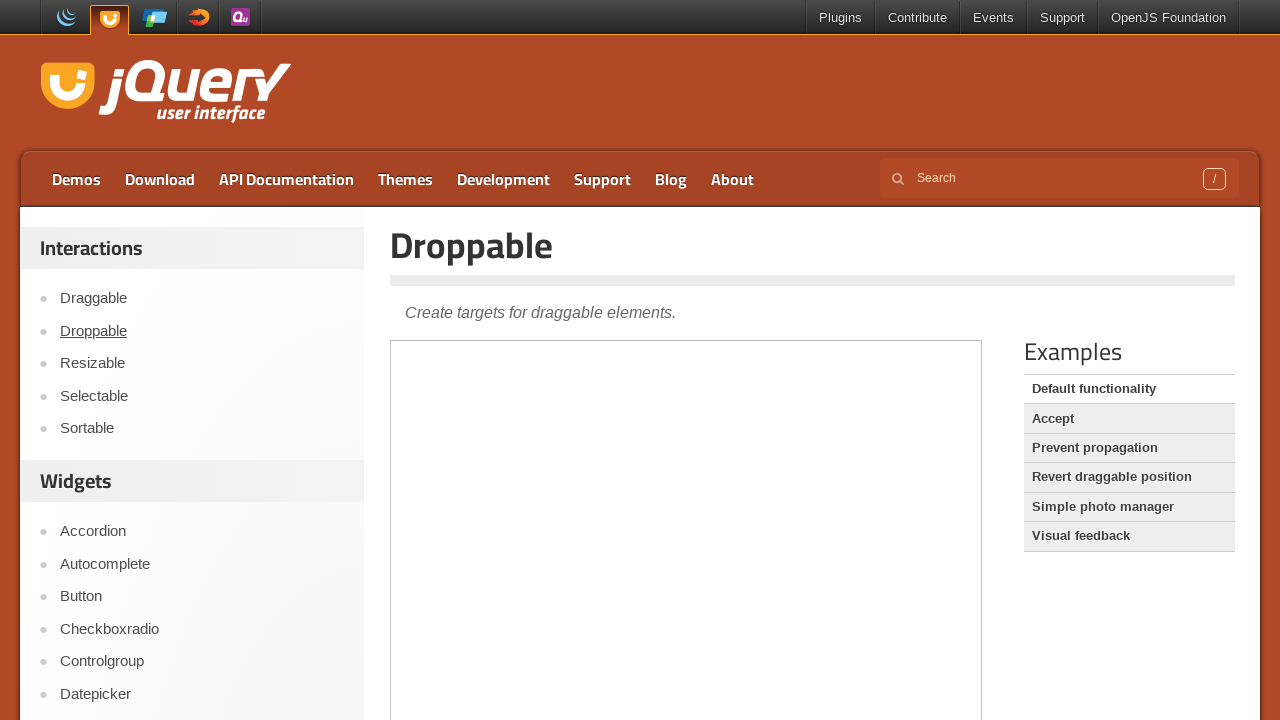

Located demo iframe for Droppable
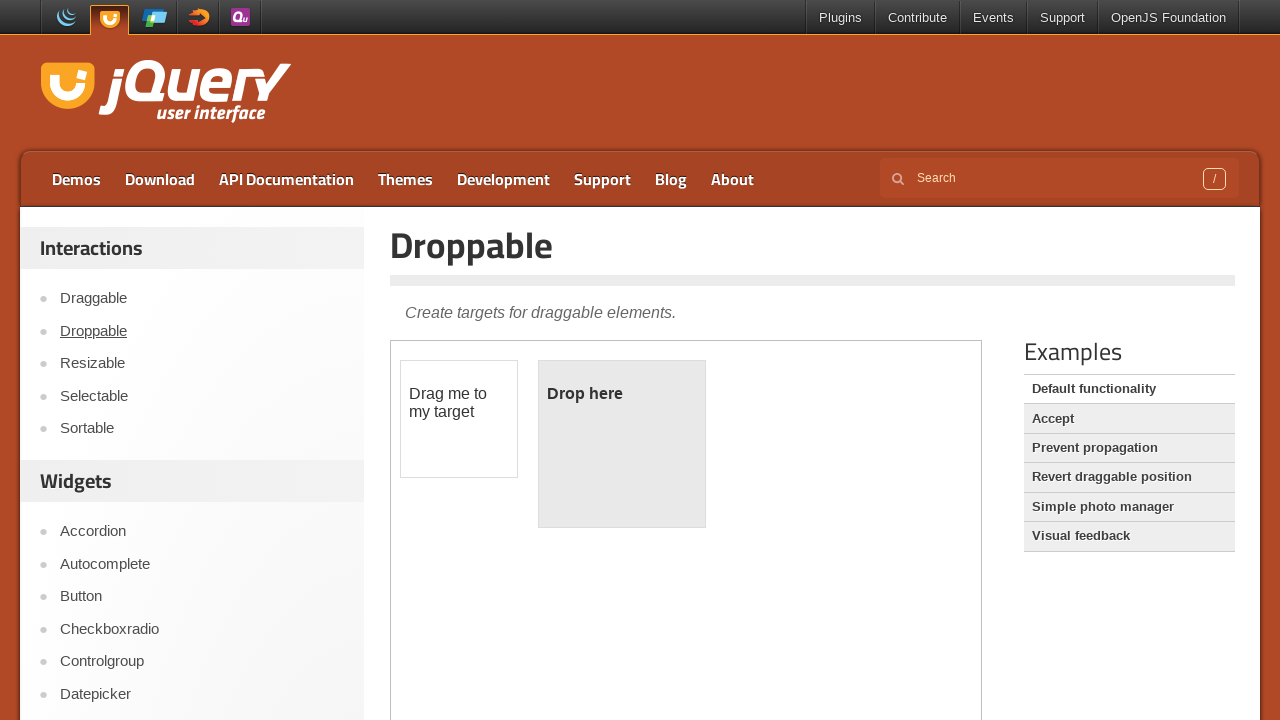

Dragged draggable element to droppable target at (622, 444)
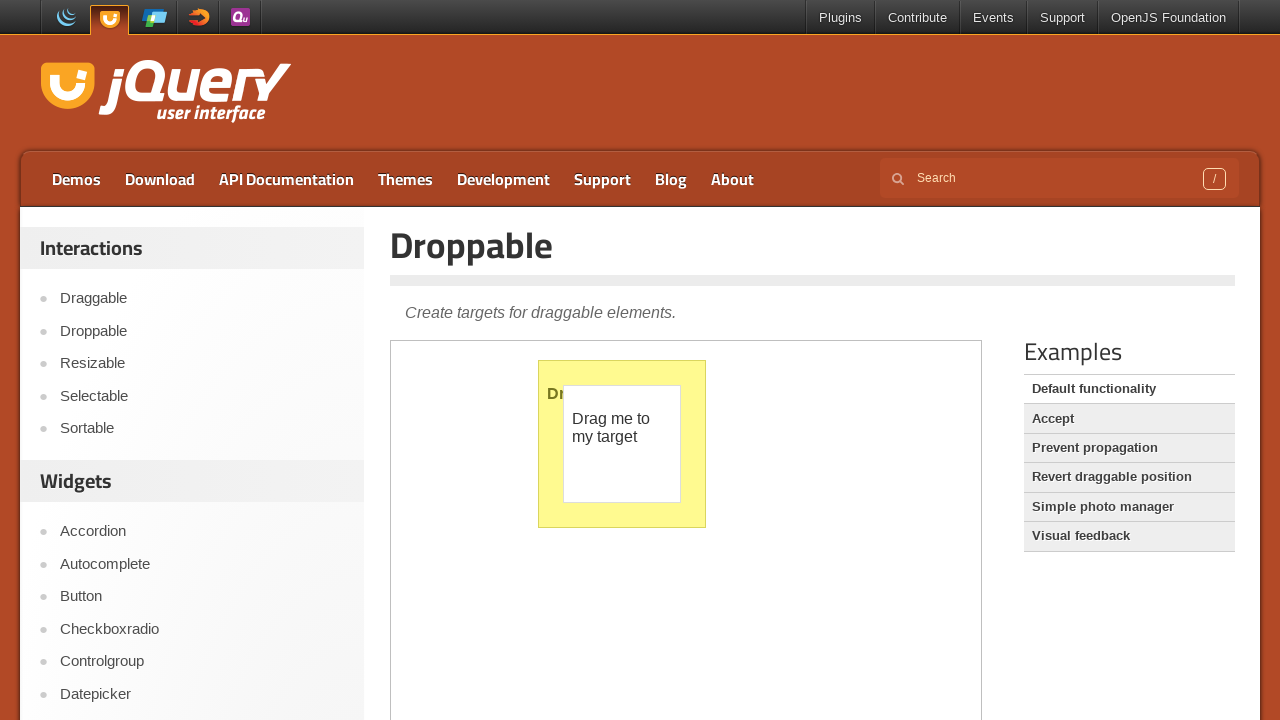

Clicked on Draggable menu item at (202, 299) on xpath=//a[text()='Draggable']
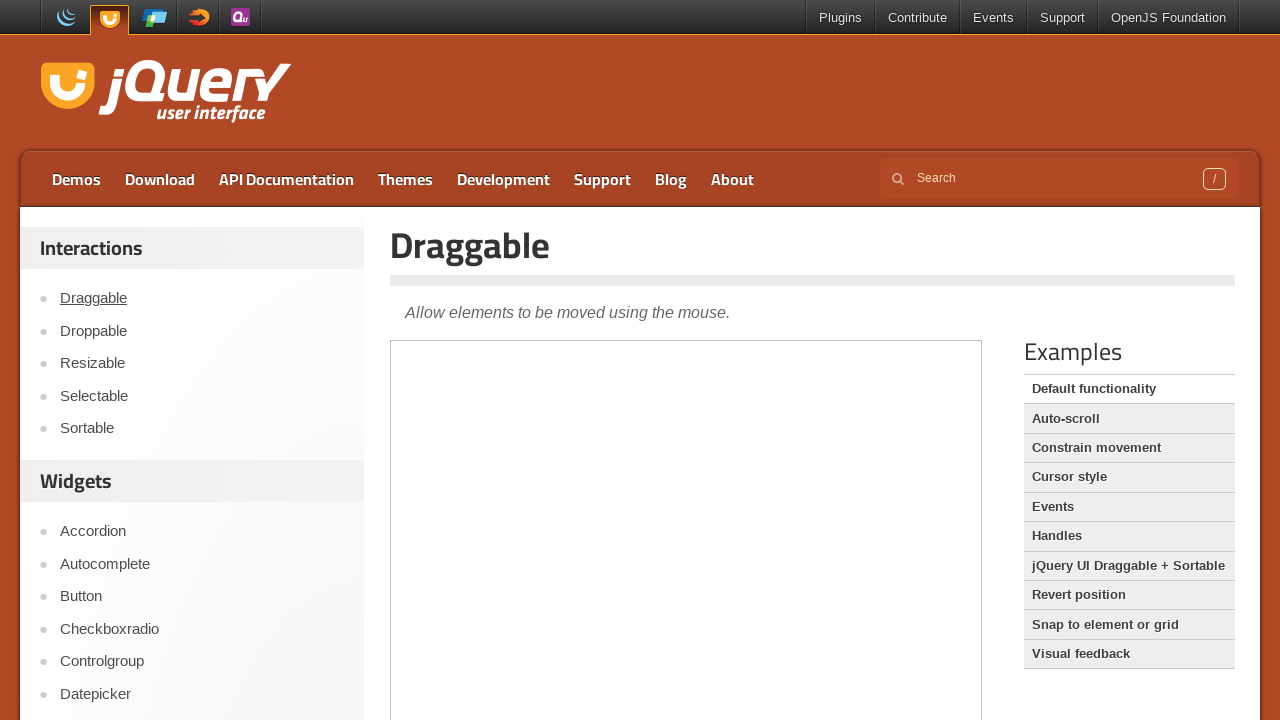

Located demo iframe for Draggable
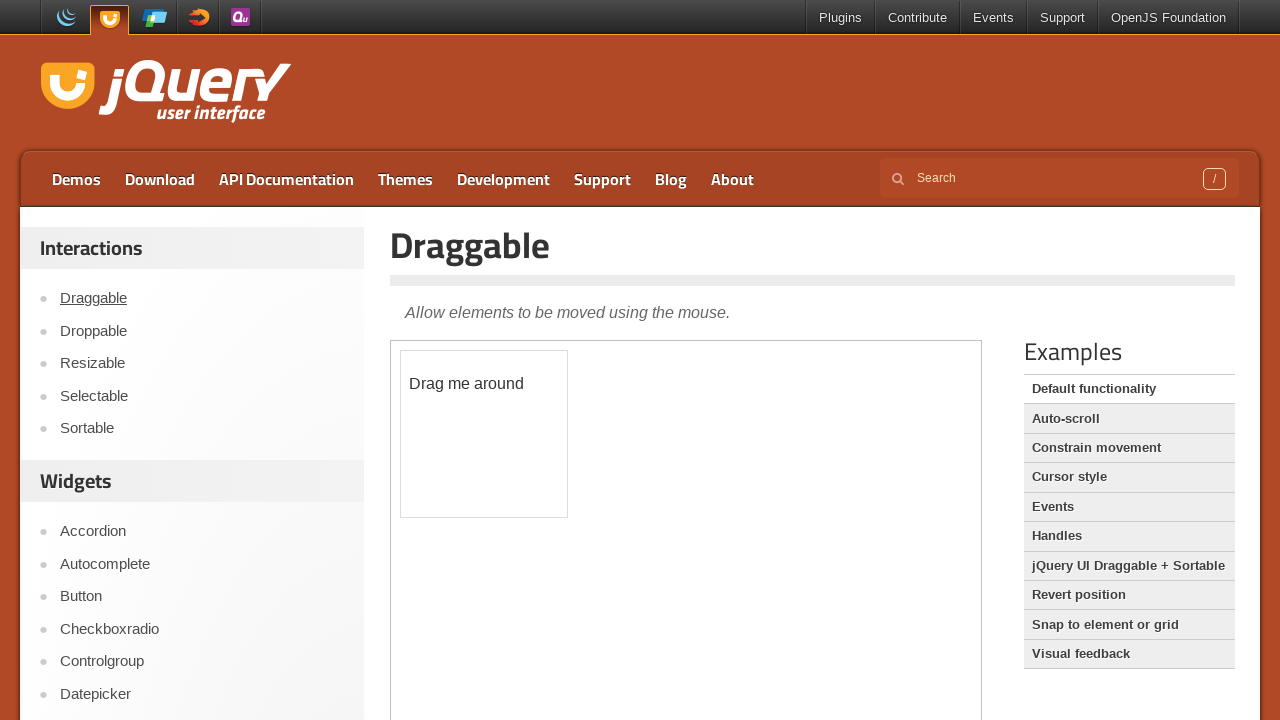

Dragged draggable element by offset (0, 100 pixels) at (401, 451)
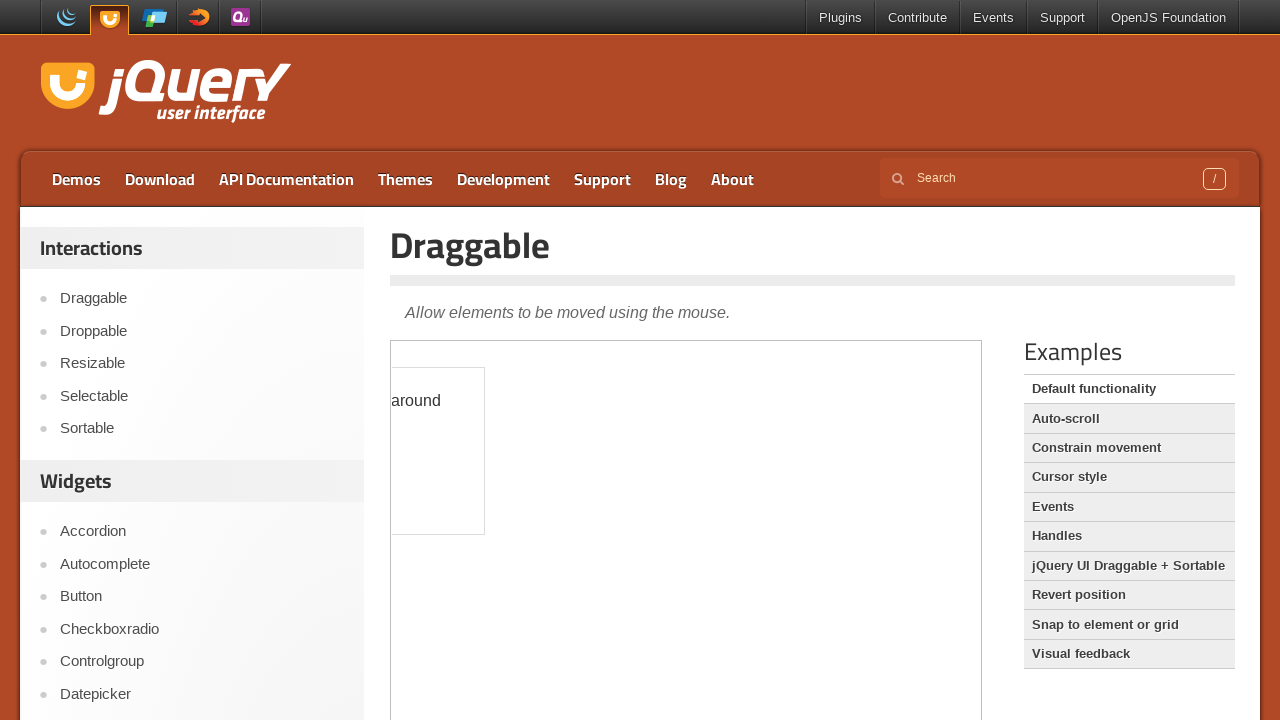

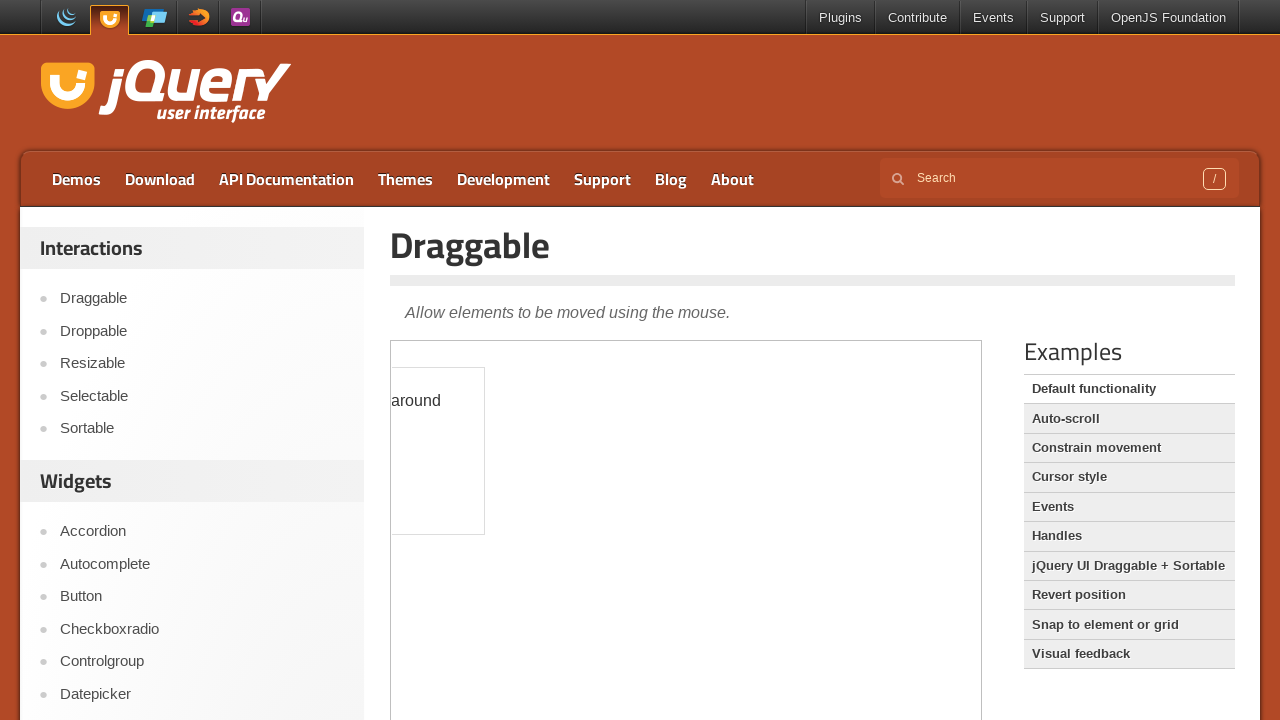